Verifies that no radio button is selected when the page initially loads

Starting URL: https://demoqa.com/elements

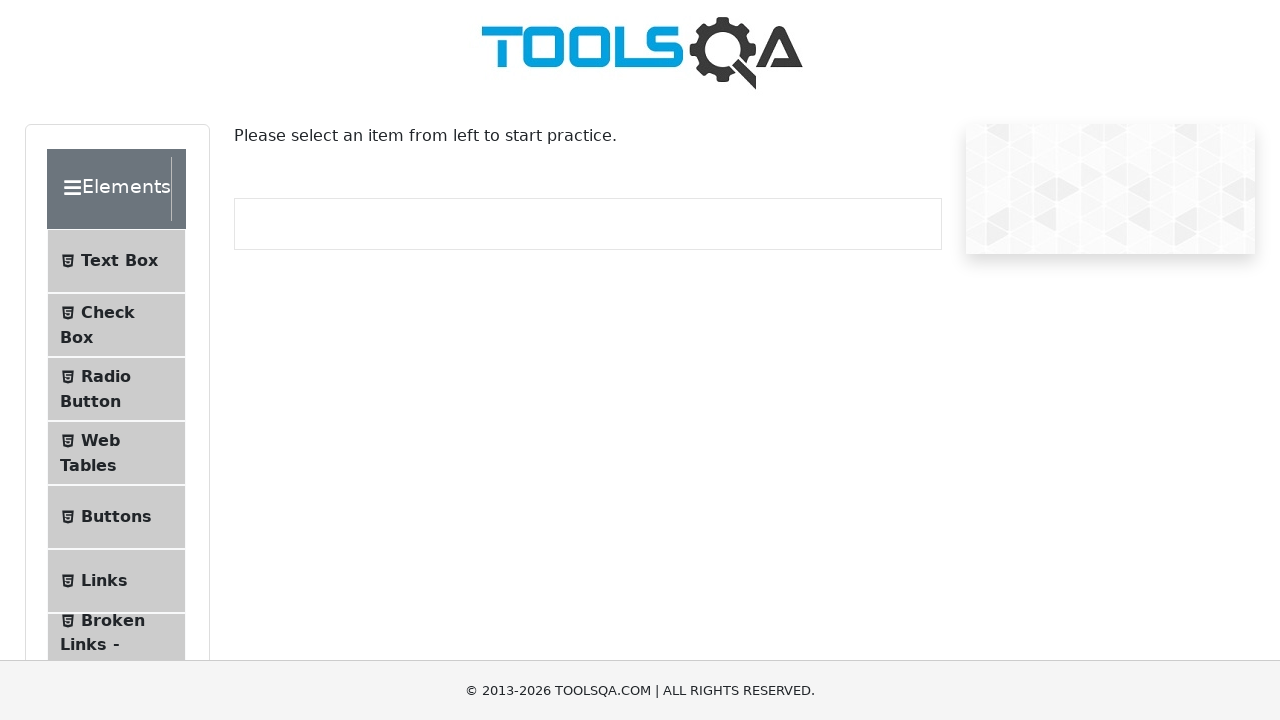

Clicked on Radio Button menu item at (116, 389) on li >> internal:has-text="Radio Button"i
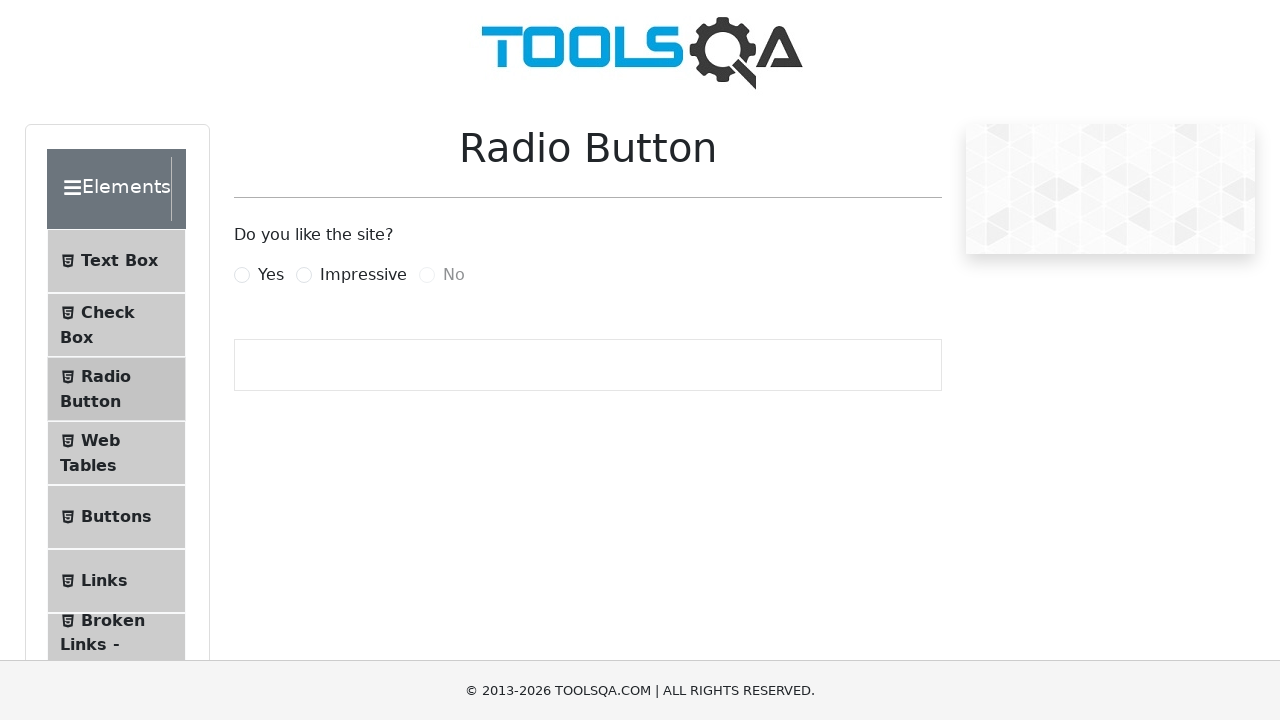

Radio Button page loaded successfully
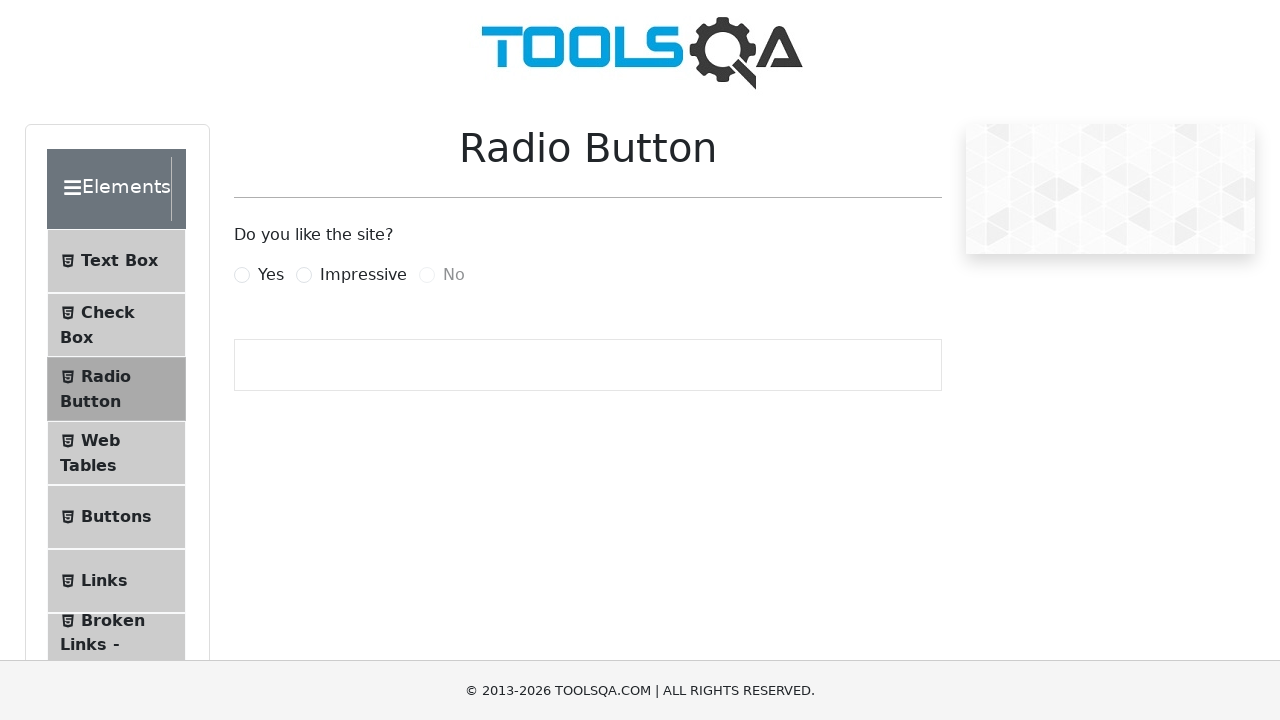

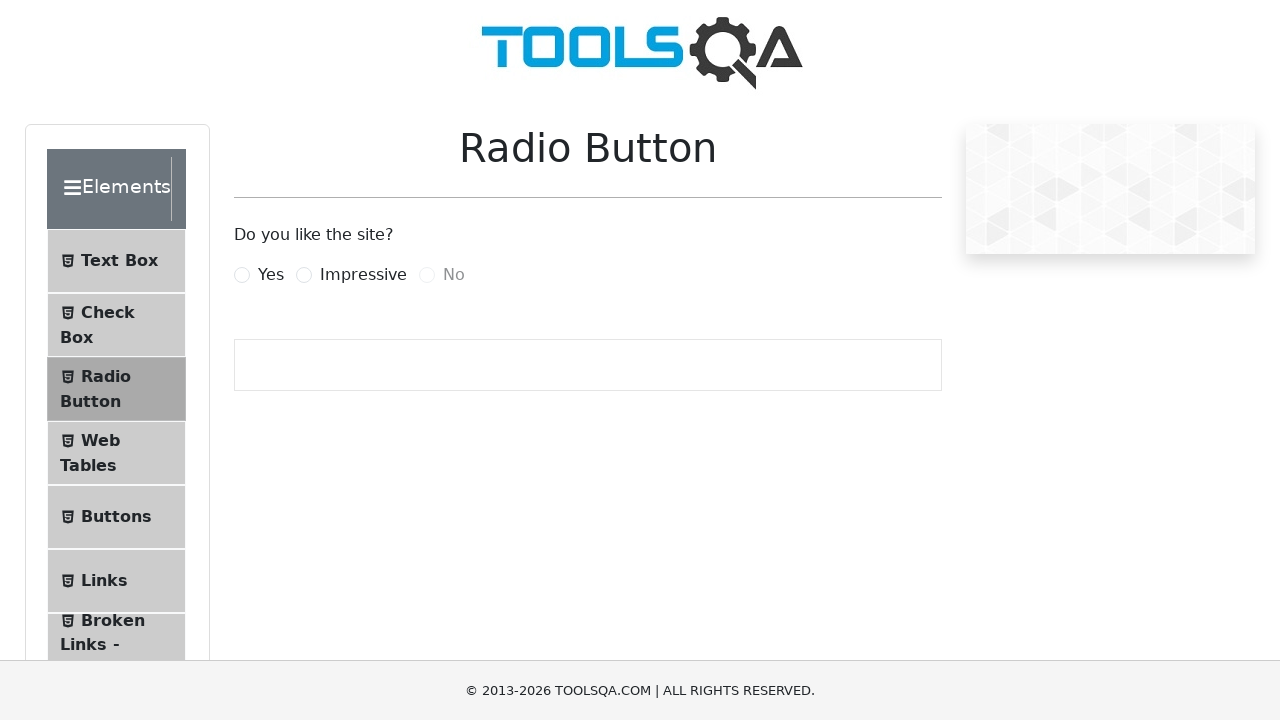